Tests the add/remove elements functionality by clicking the Add Element button twice, then removing one element and verifying that one element remains

Starting URL: http://the-internet.herokuapp.com/add_remove_elements/

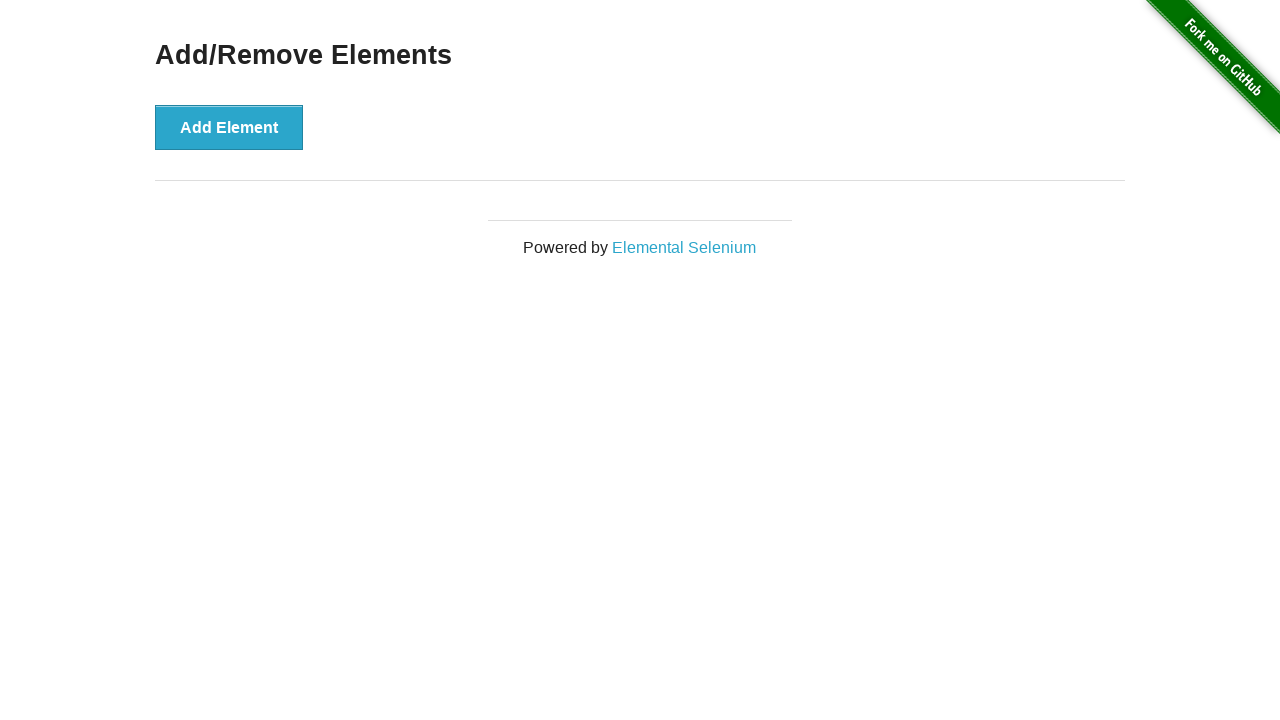

Located the Add Element button
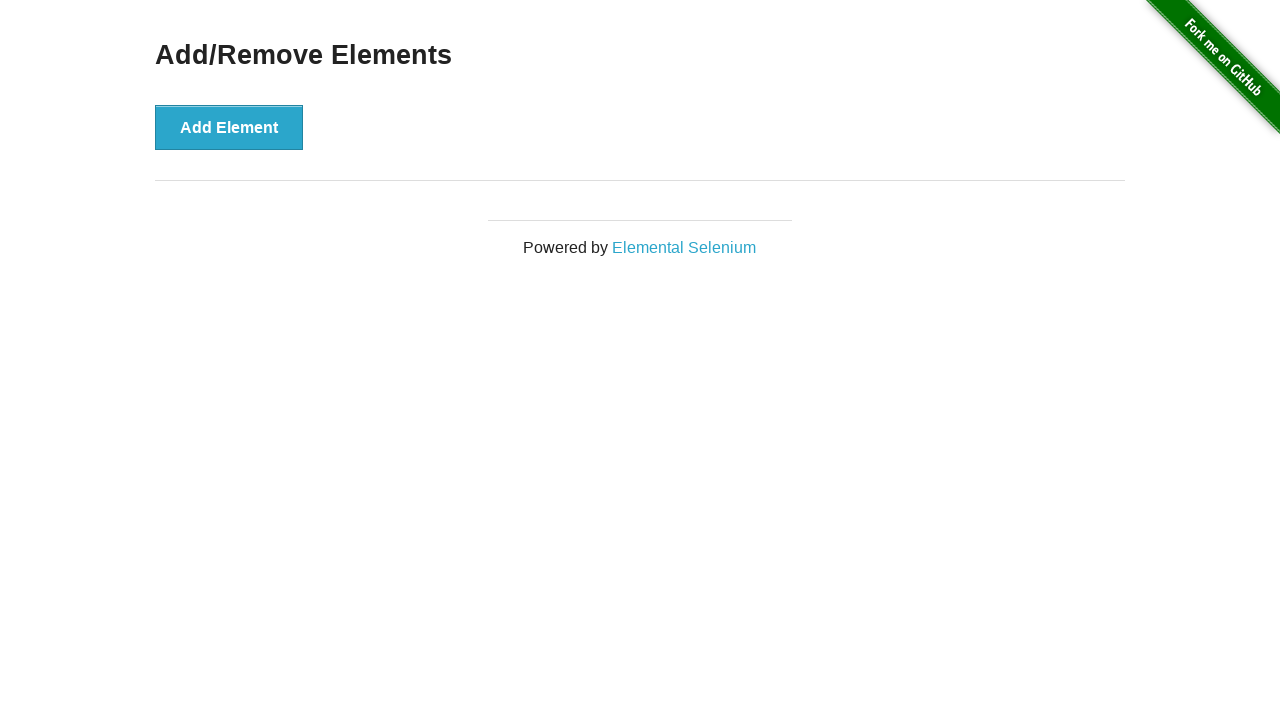

Clicked Add Element button (click 1 of 2) at (229, 127) on button >> nth=0
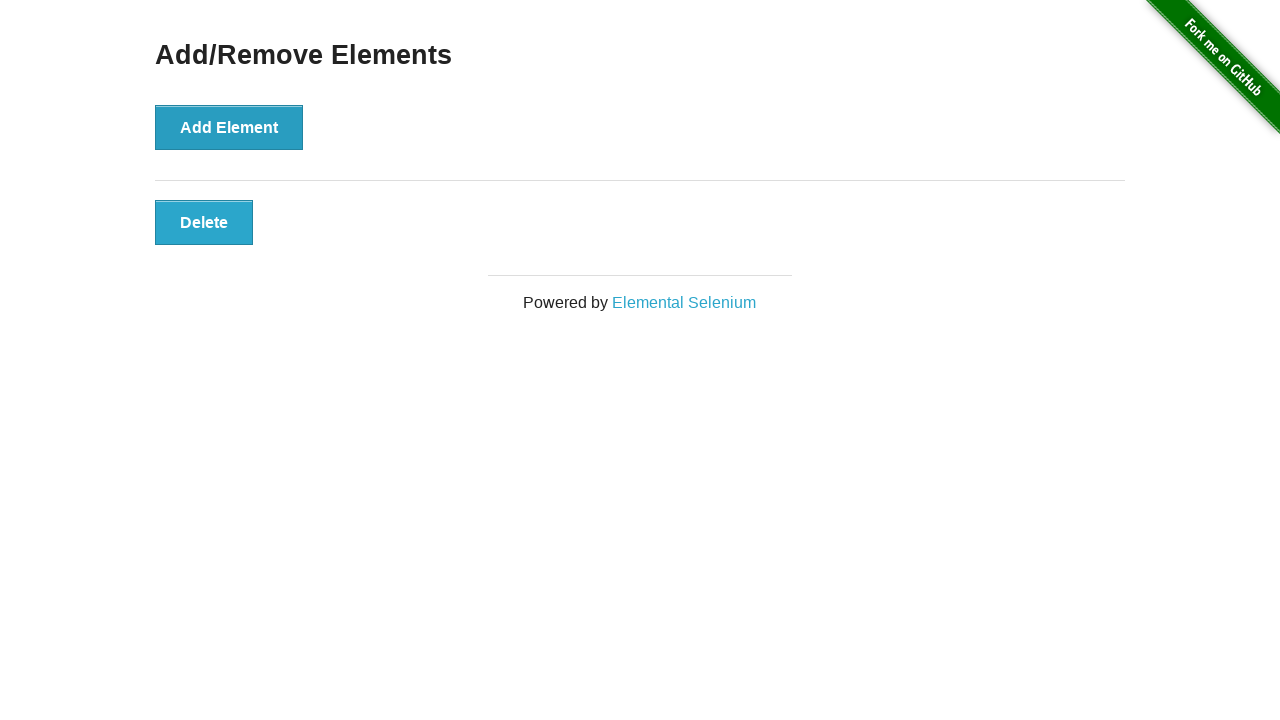

Clicked Add Element button (click 2 of 2) at (229, 127) on button >> nth=0
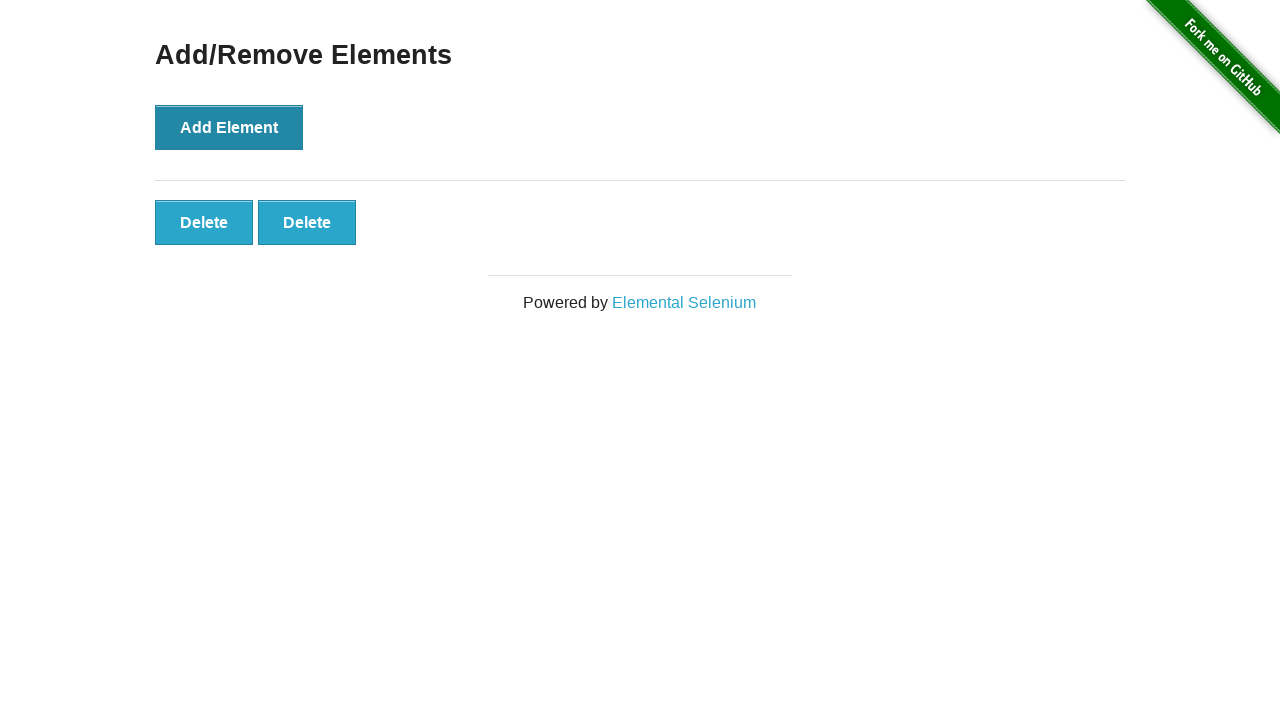

Located the first delete button
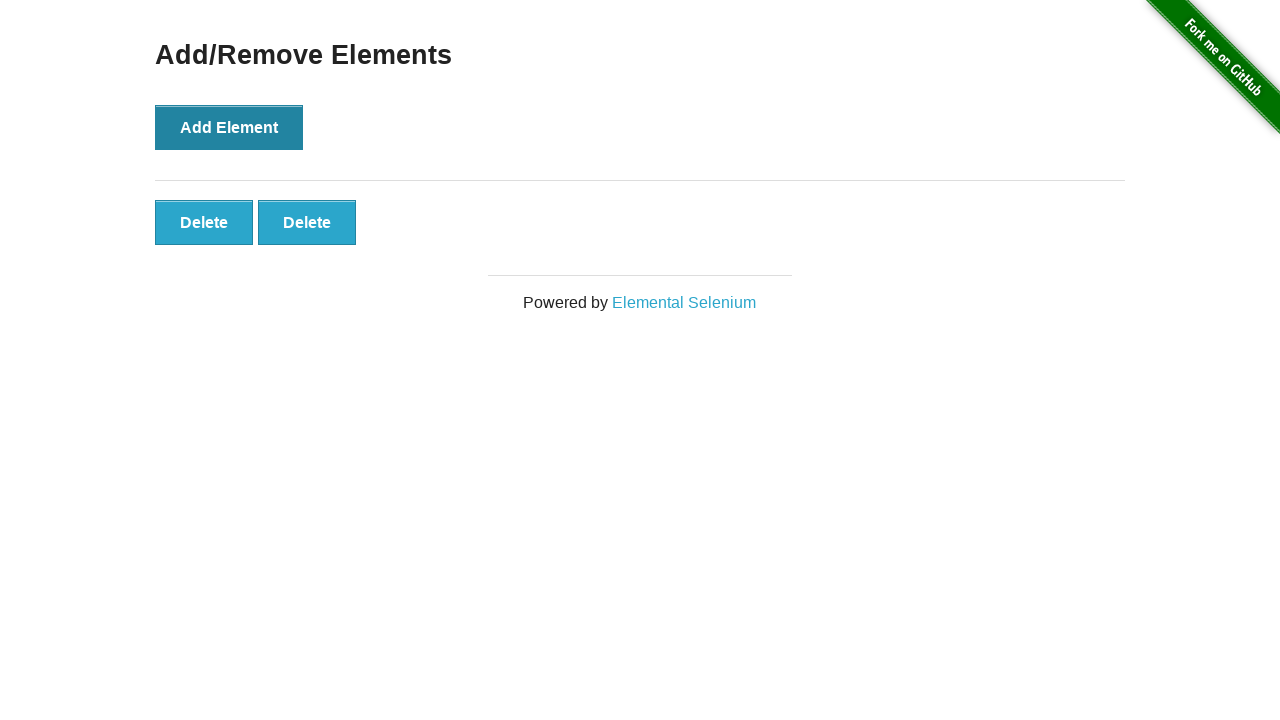

Clicked the delete button to remove one element at (204, 222) on .added-manually >> nth=0
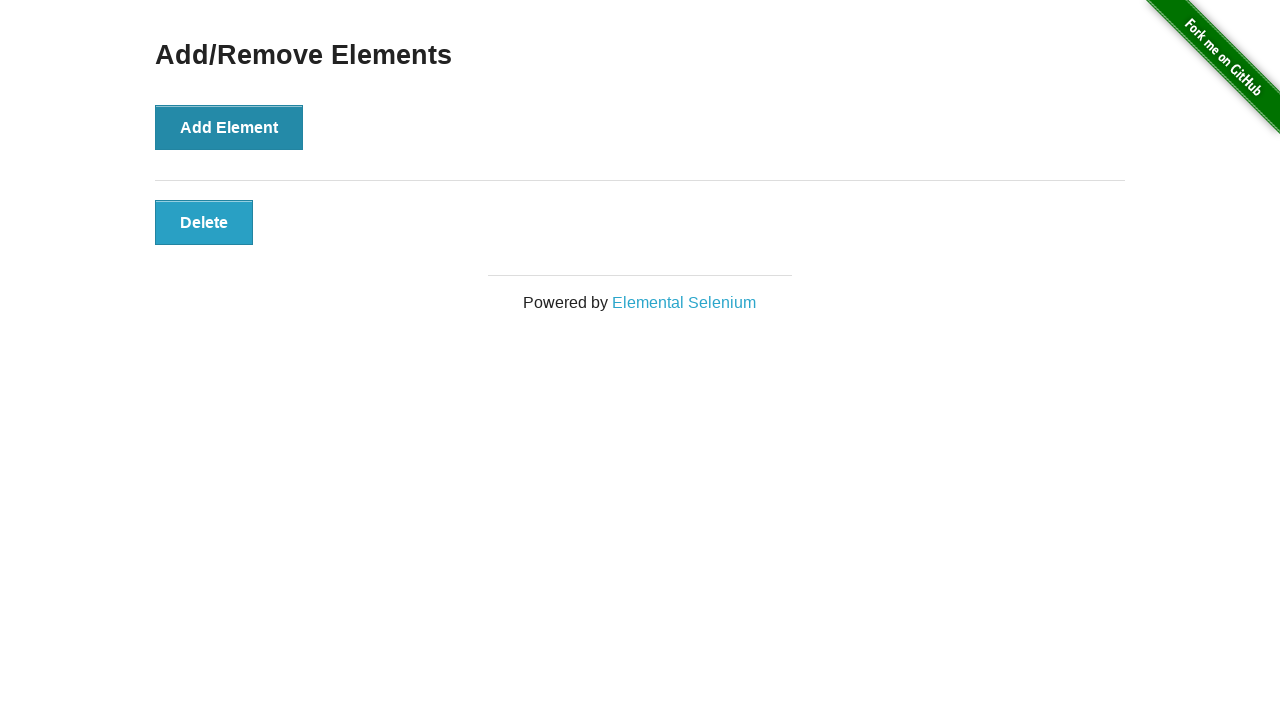

Counted remaining elements: 1
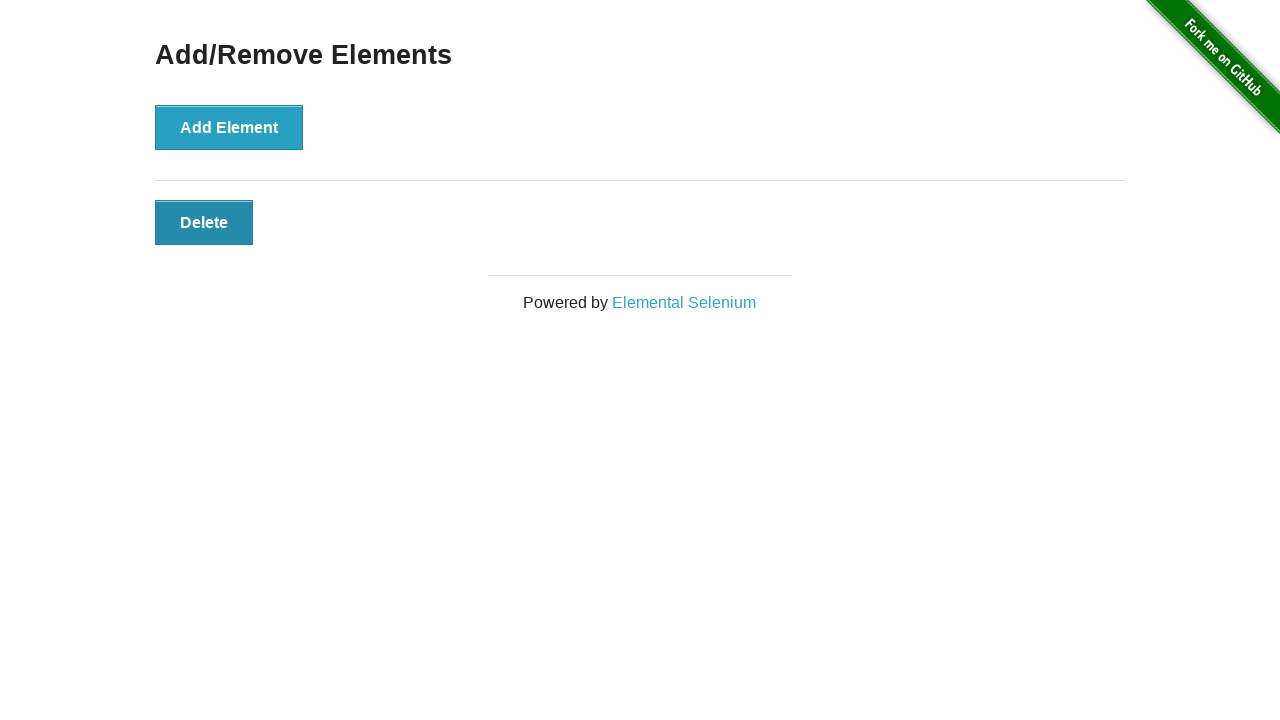

Assertion passed: exactly 1 element remains
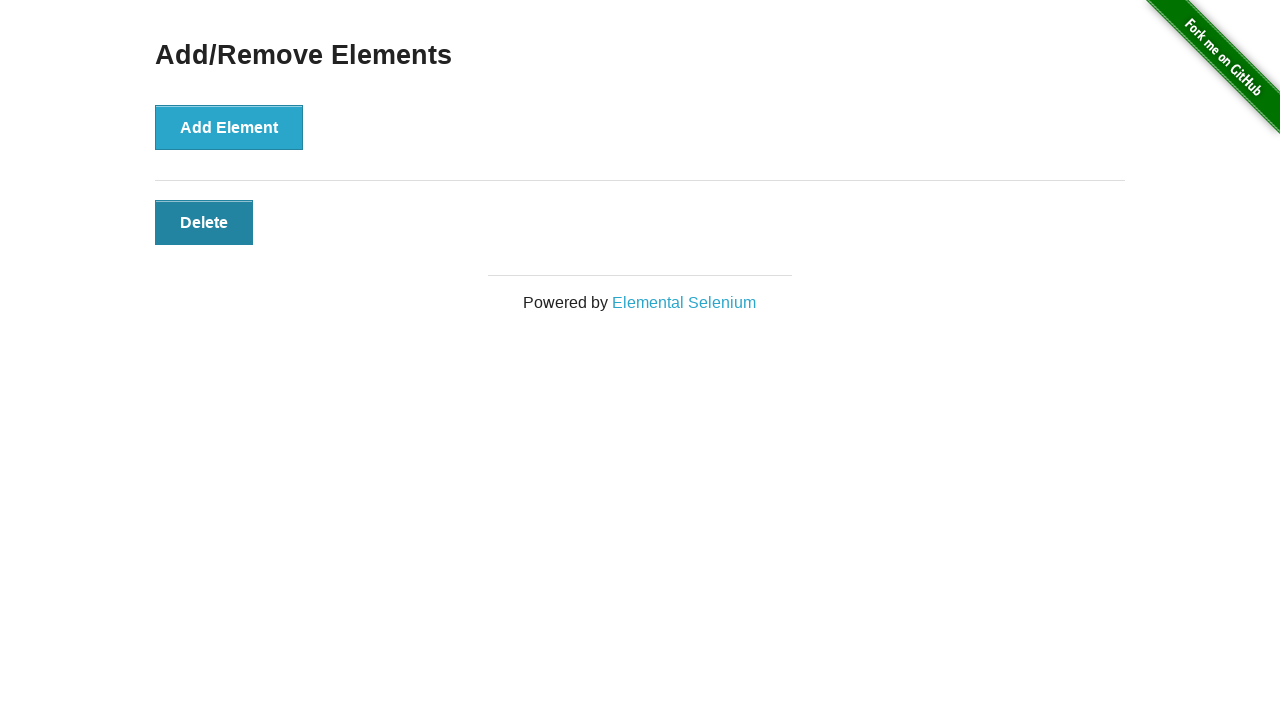

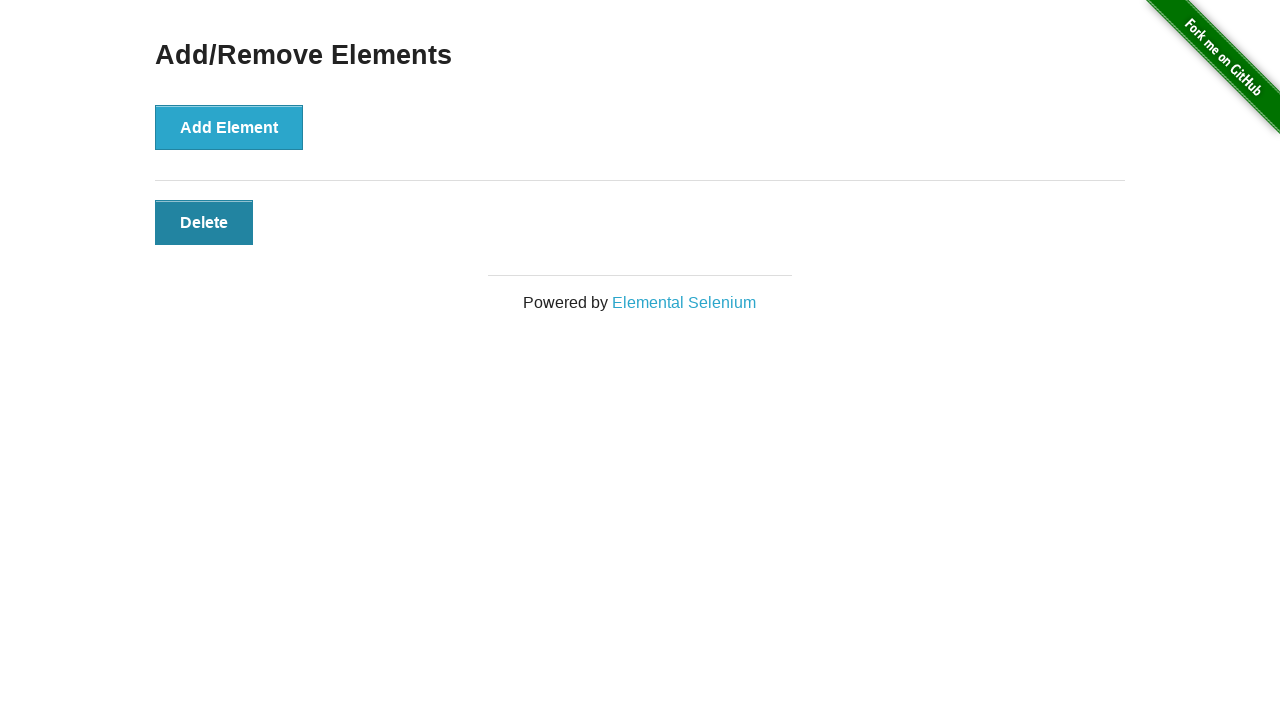